Tests calculator subtraction operation by entering 3.5 and 1.2, selecting subtract operation, and verifying the result is 2.3

Starting URL: http://calculatorhtml.onrender.com/

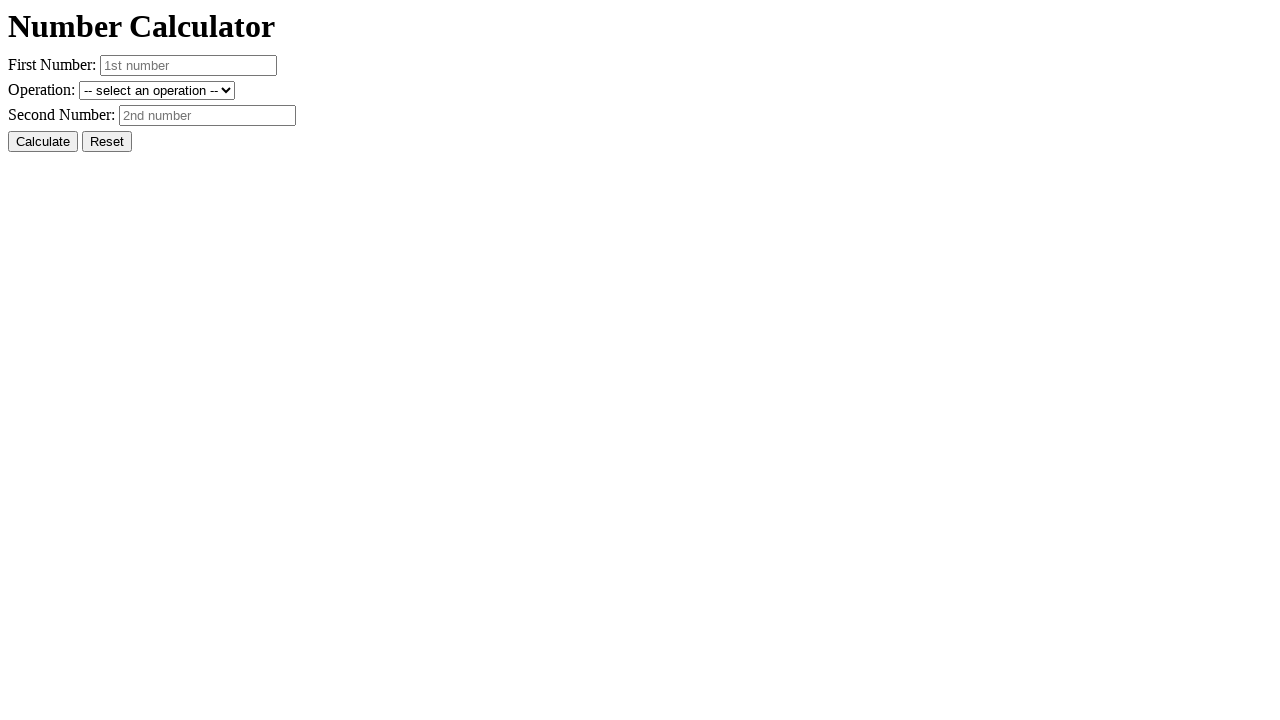

Clicked Reset button to clear previous values at (107, 142) on #resetButton
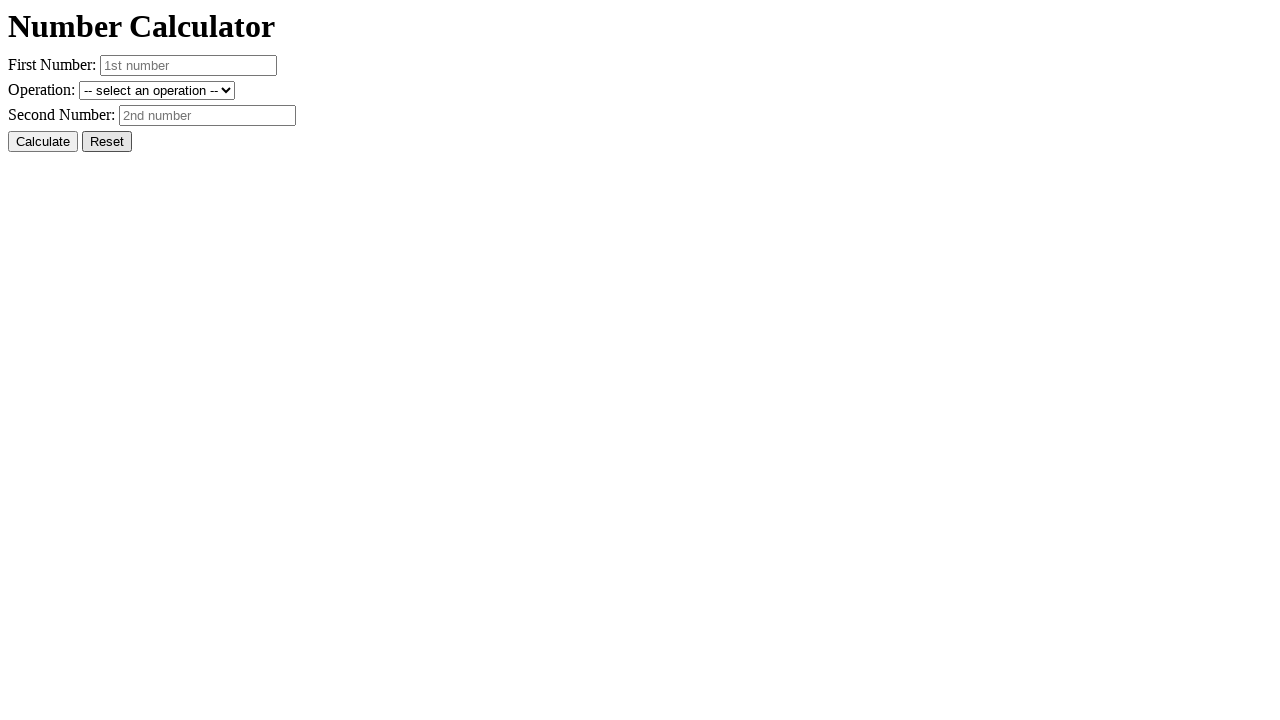

Entered first number 3.5 in number1 field on #number1
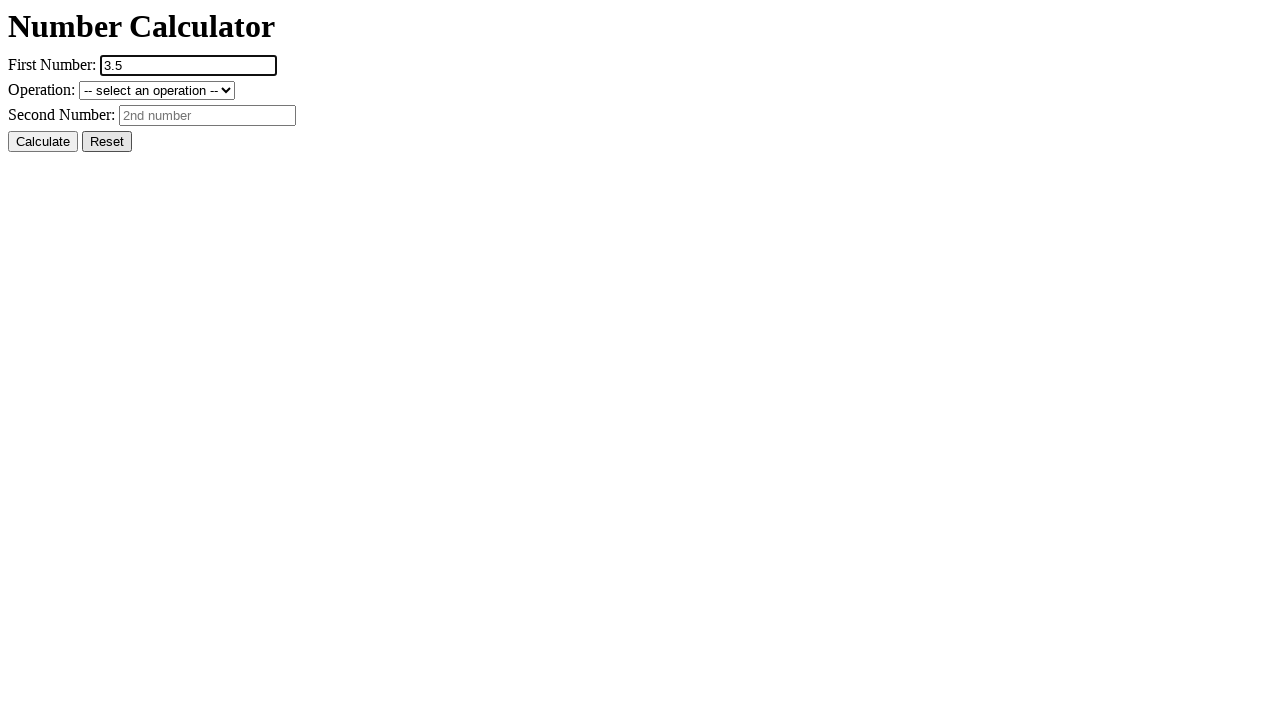

Entered second number 1.2 in number2 field on #number2
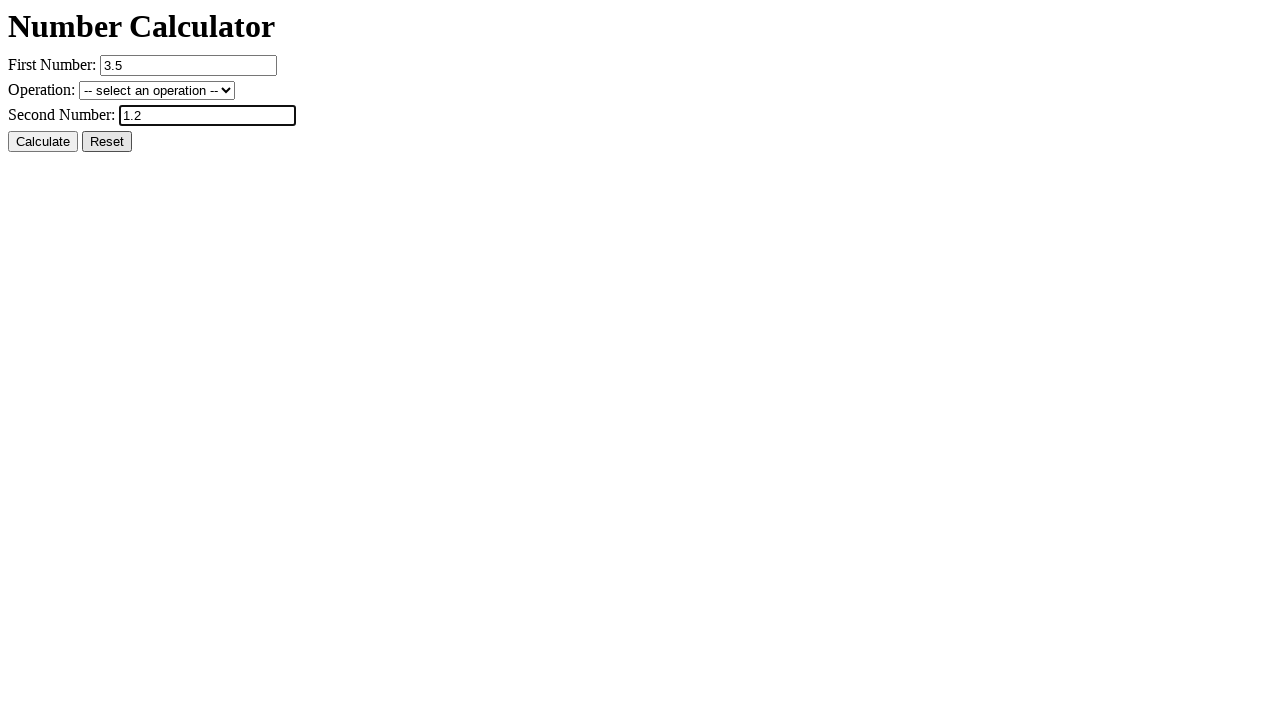

Selected subtract operation from dropdown on #operation
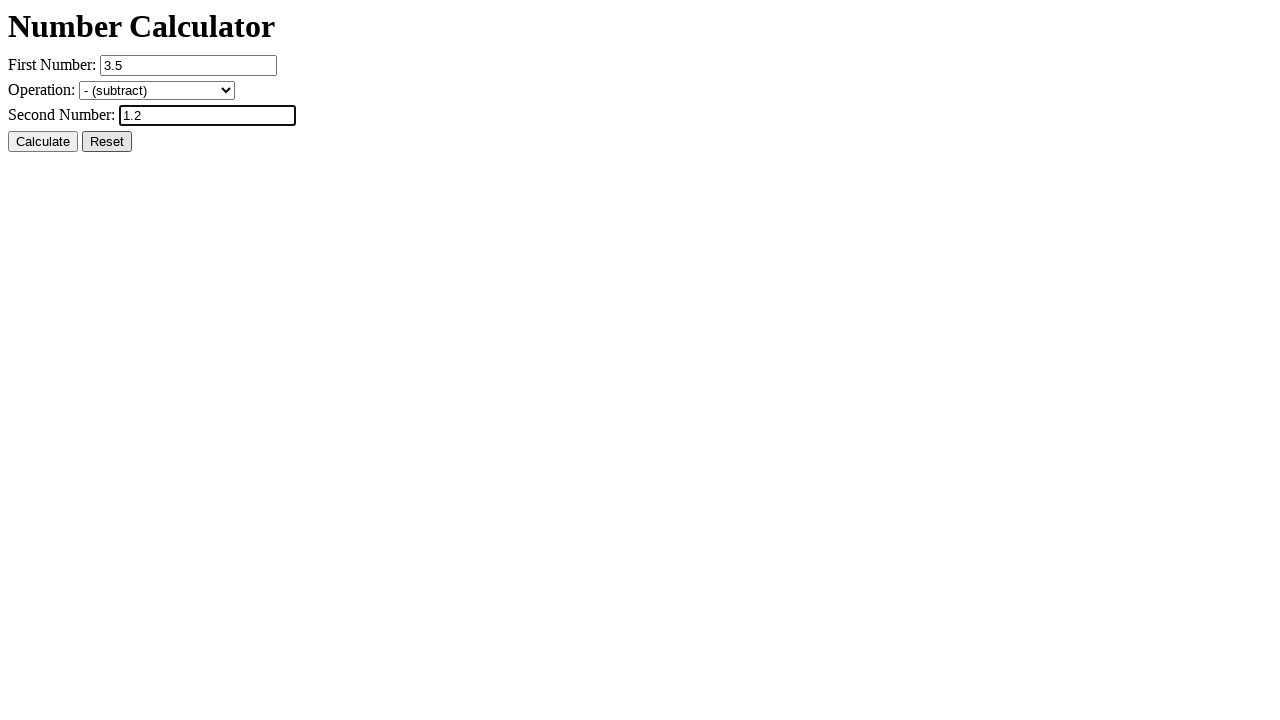

Clicked Calculate button to perform subtraction at (43, 142) on #calcButton
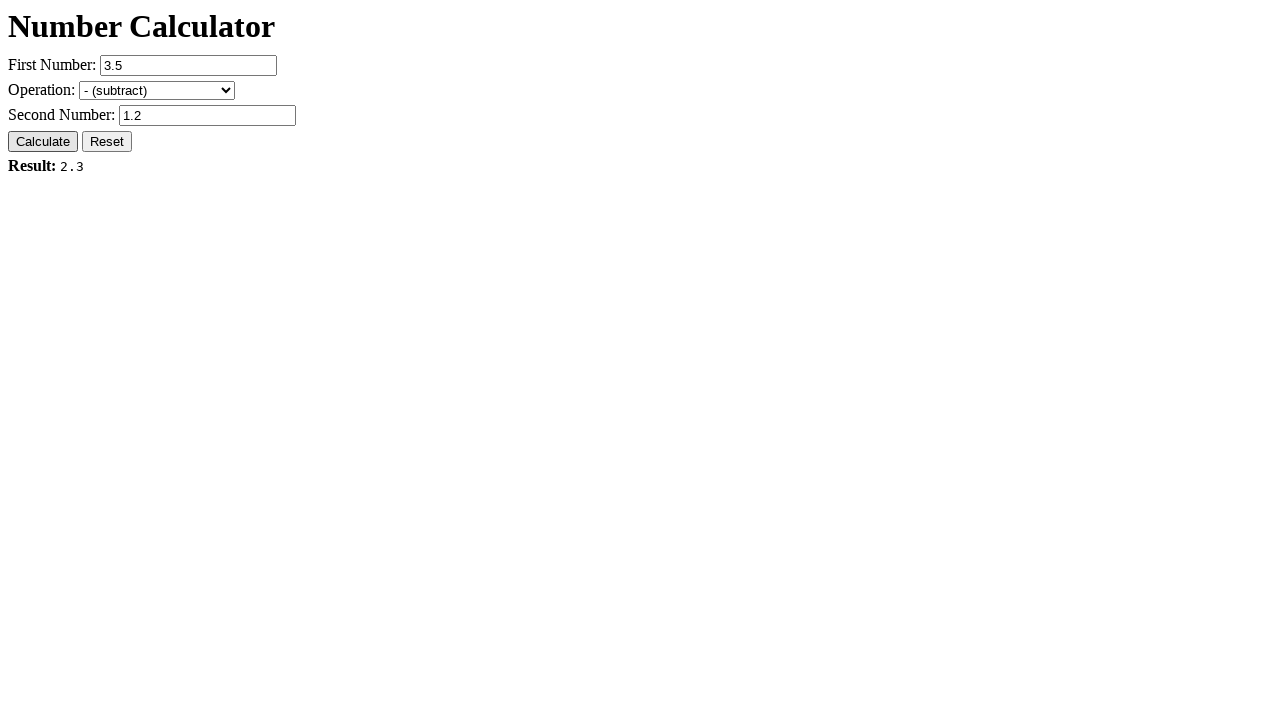

Verified result displays 'Result: 2.3' confirming 3.5 - 1.2 = 2.3
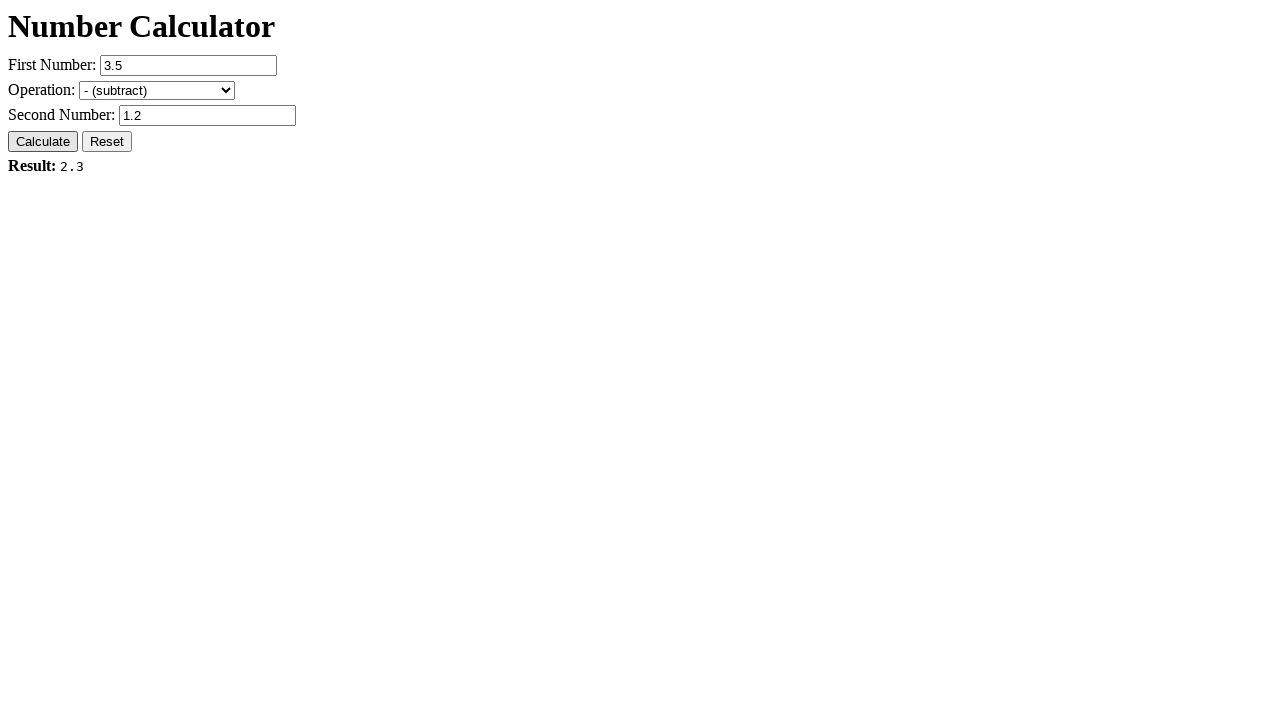

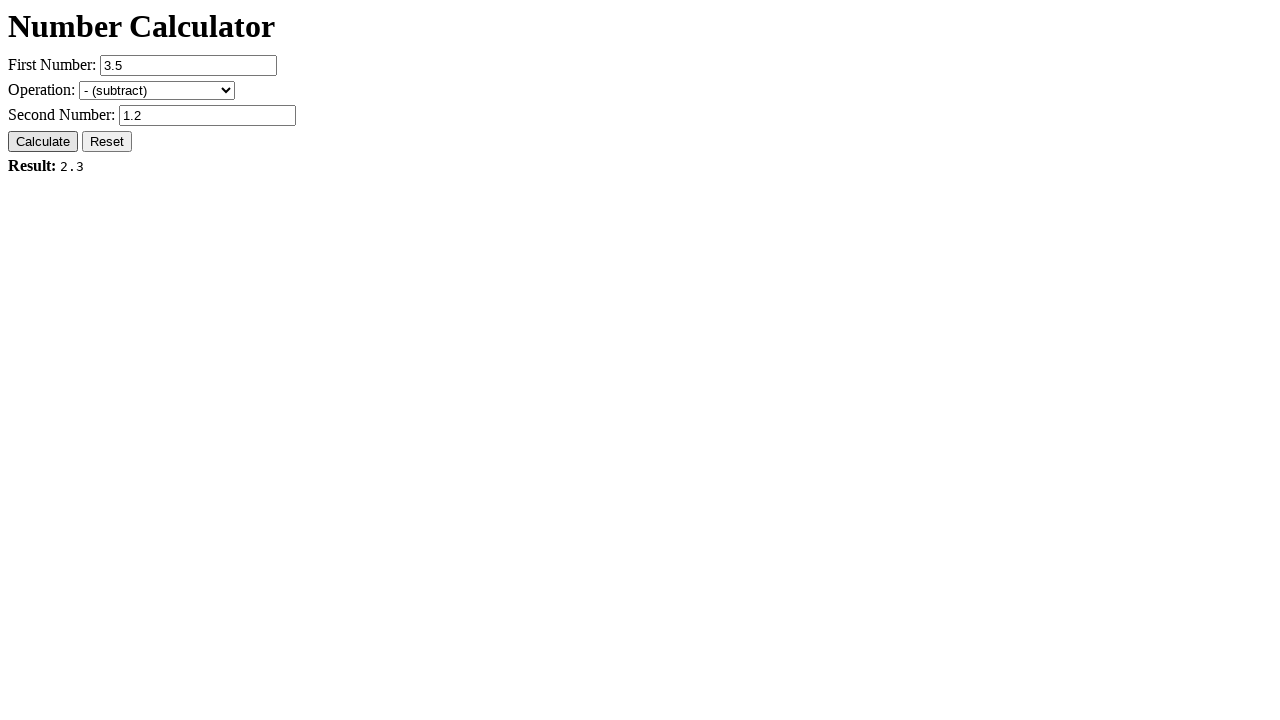